Tests that the BeEasy website is accessible and attempts to verify that Russian and English whitepaper PDF documents are available by navigating to their URLs.

Starting URL: https://beeasy.io

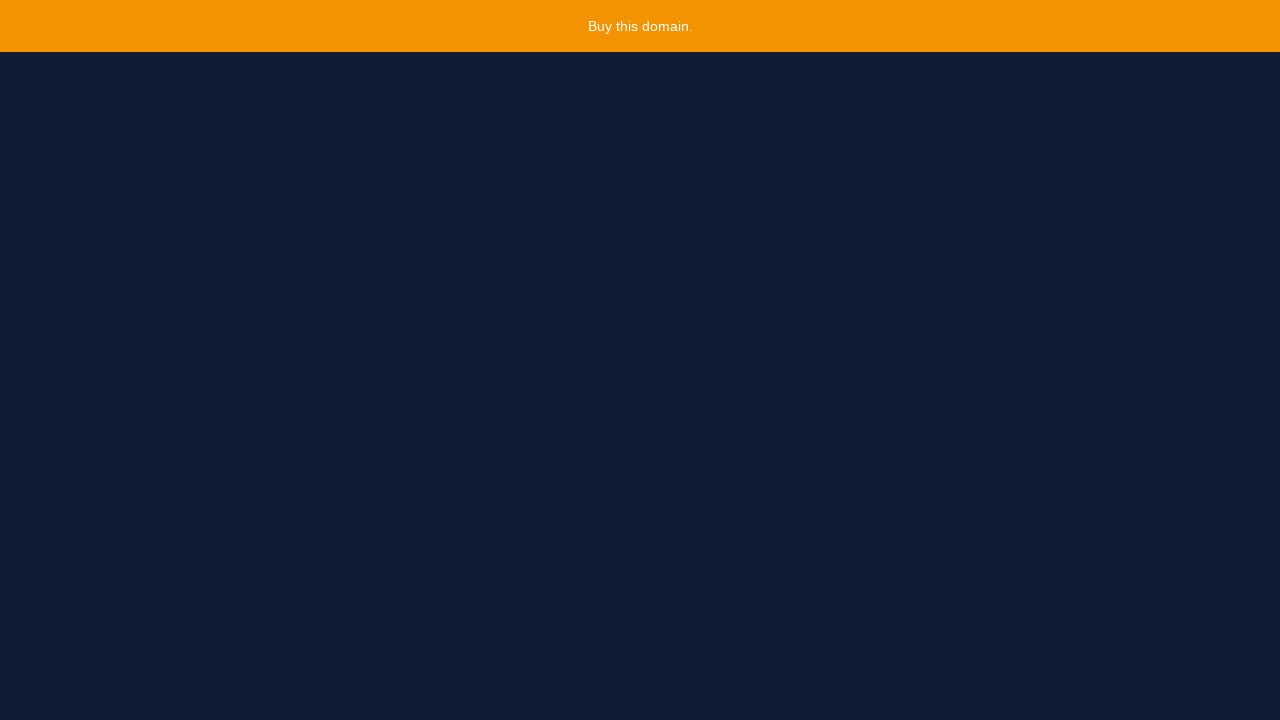

BeEasy main page loaded with network idle
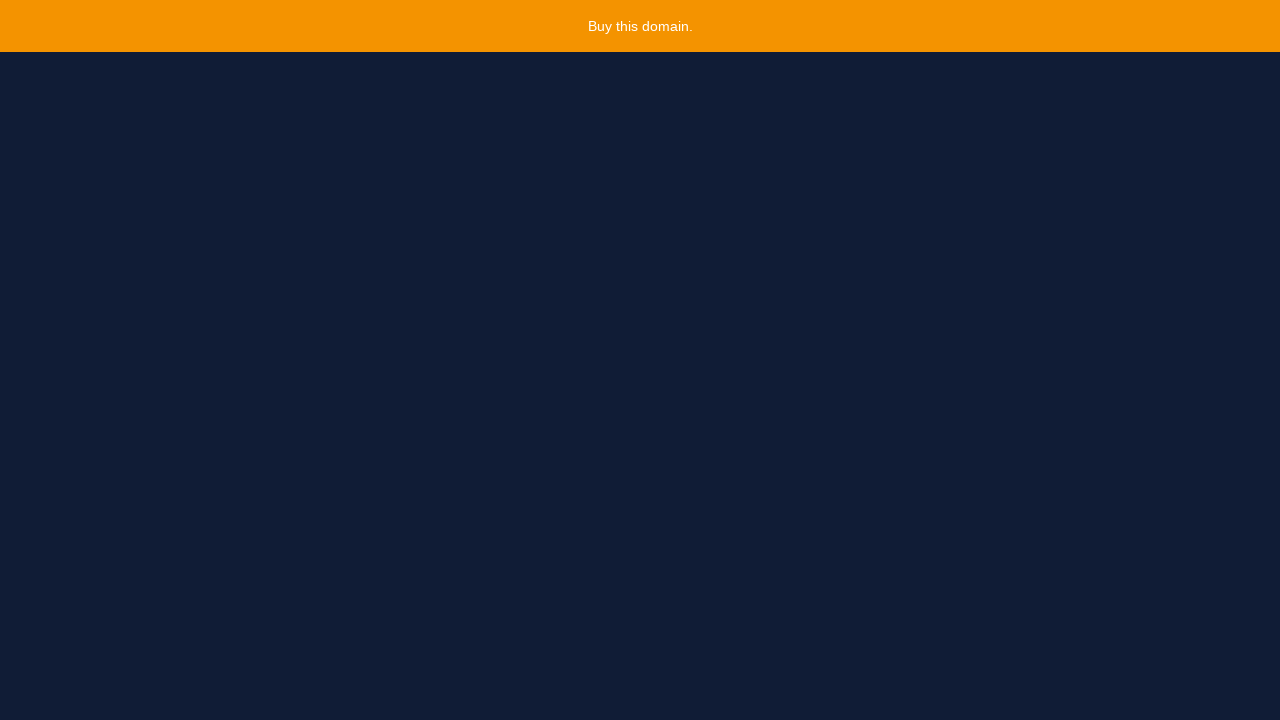

Navigated to Russian whitepaper PDF
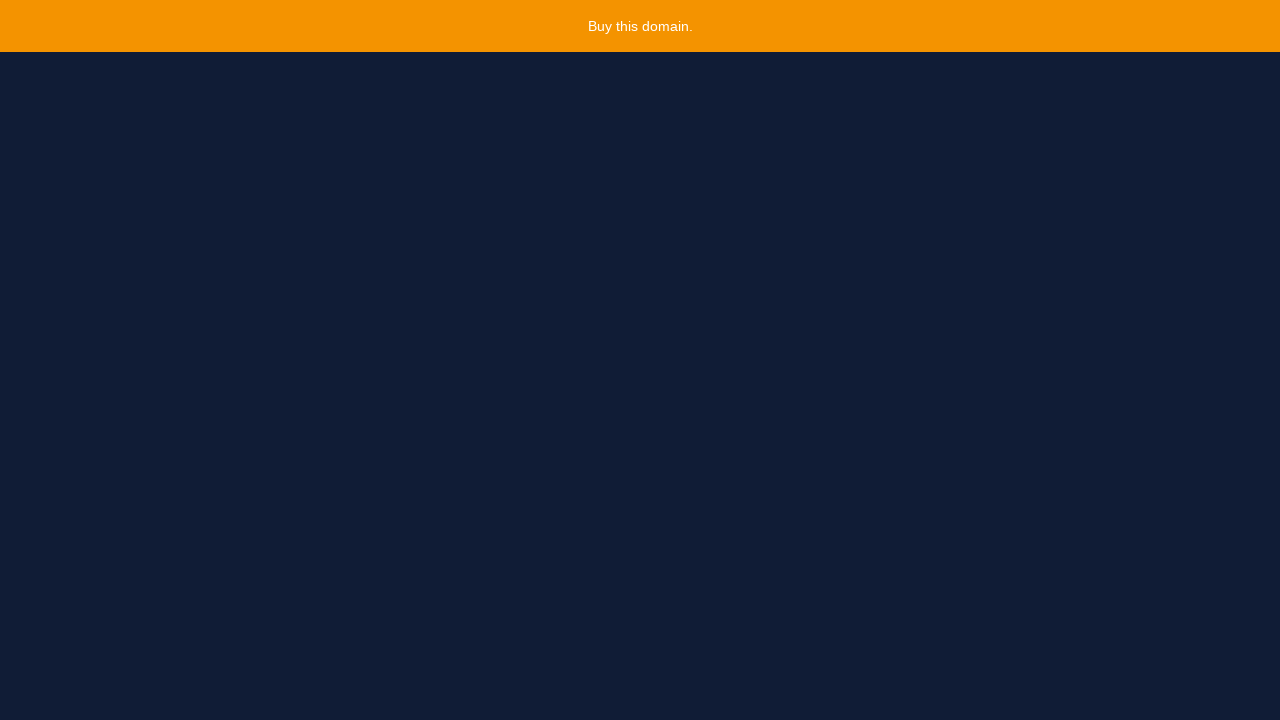

Russian whitepaper PDF loaded with network idle
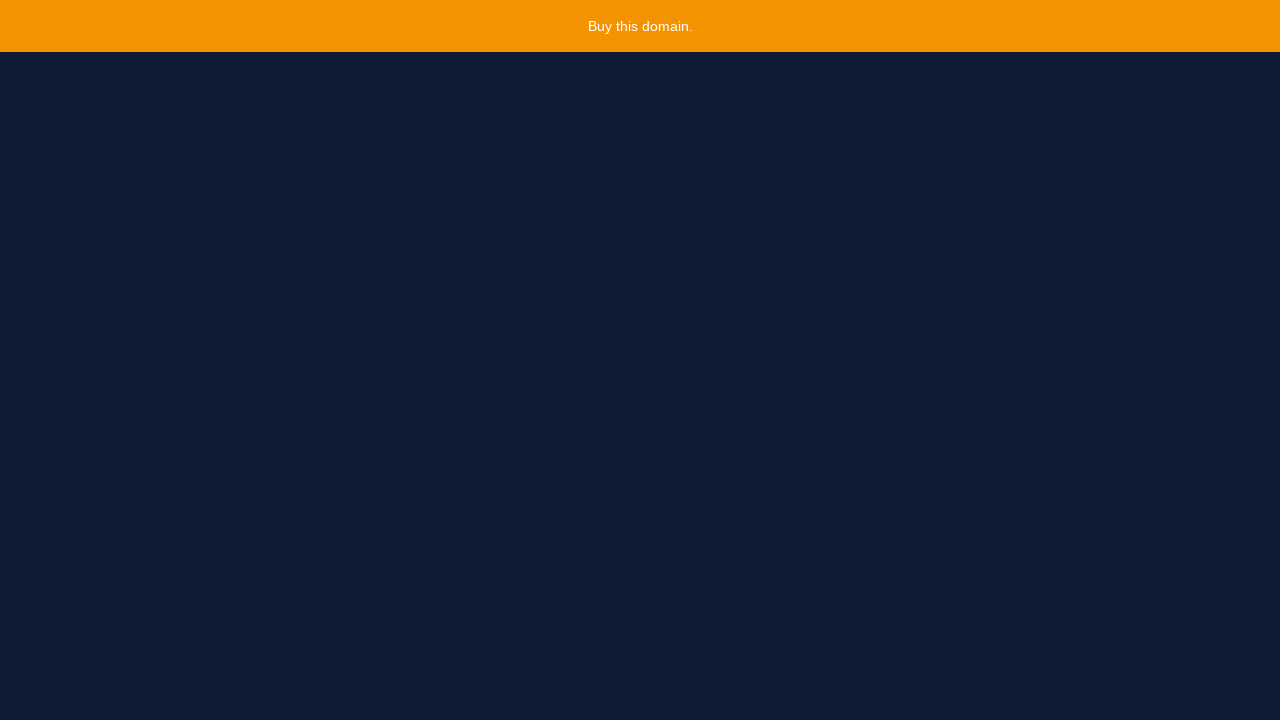

Navigated to English whitepaper PDF
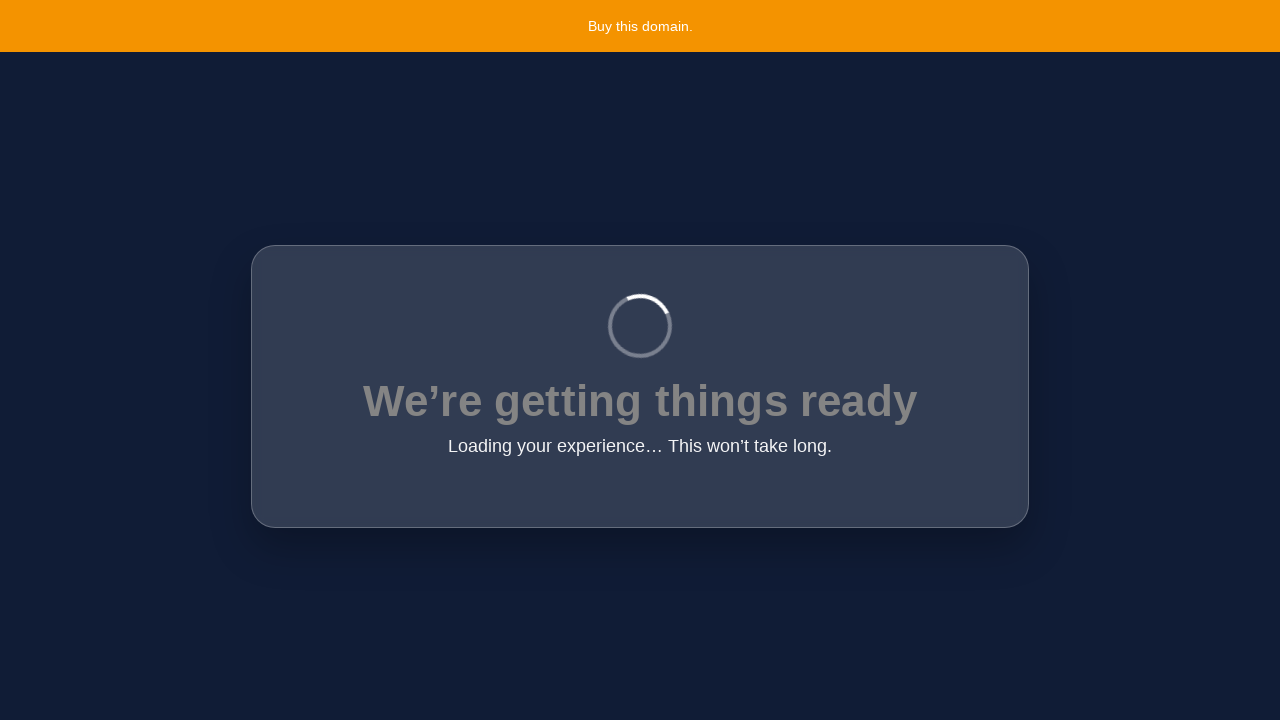

English whitepaper PDF loaded with network idle
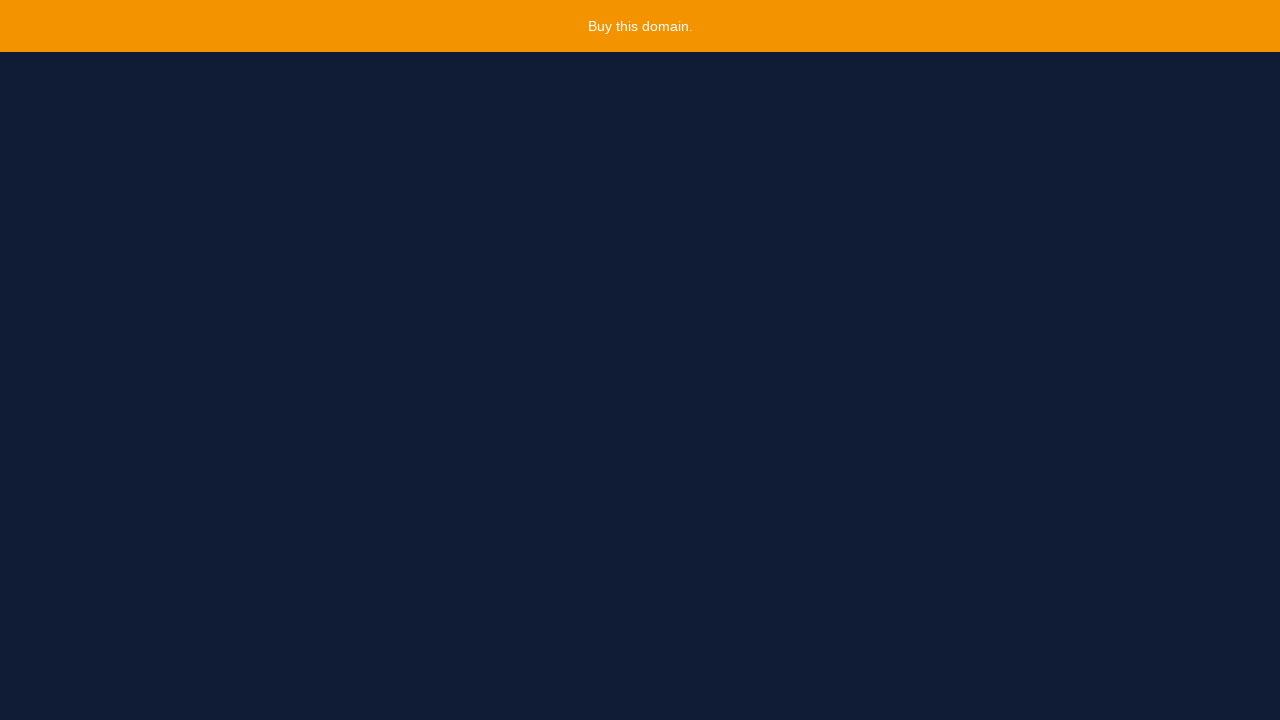

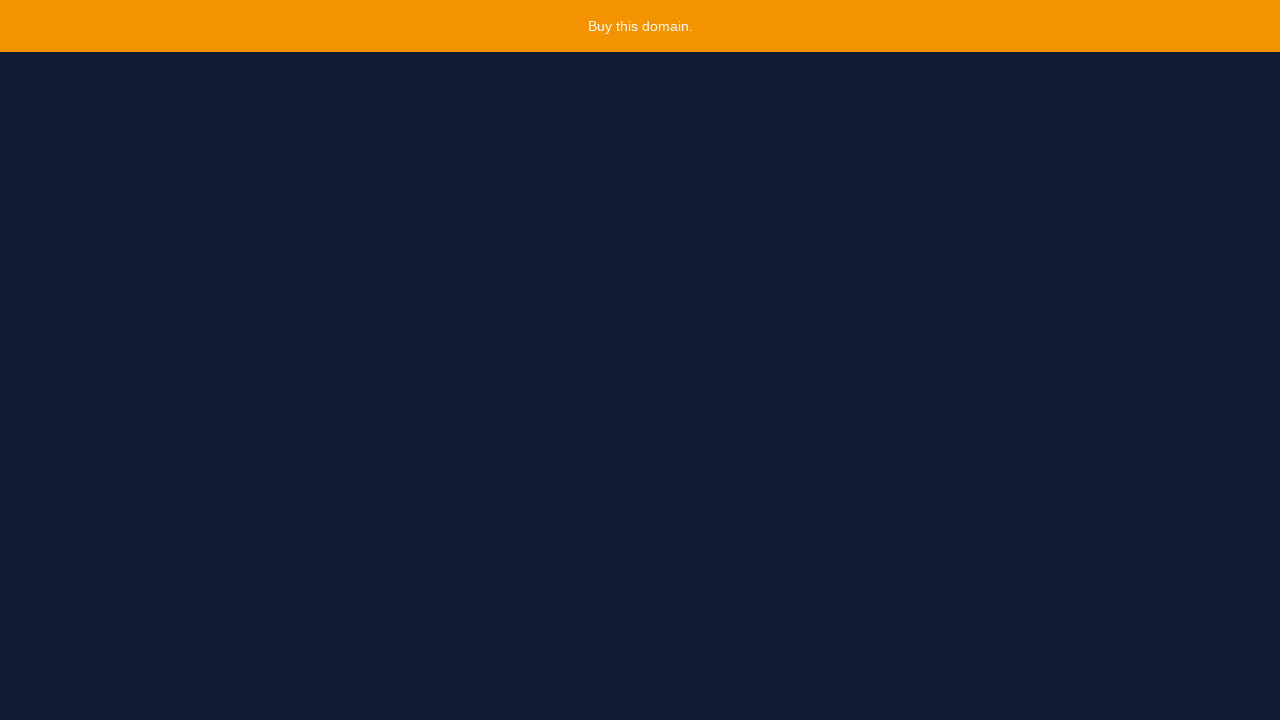